Checks for broken links on the homepage by finding all anchor tags and testing their HTTP response status

Starting URL: https://www.stellarspeak.online

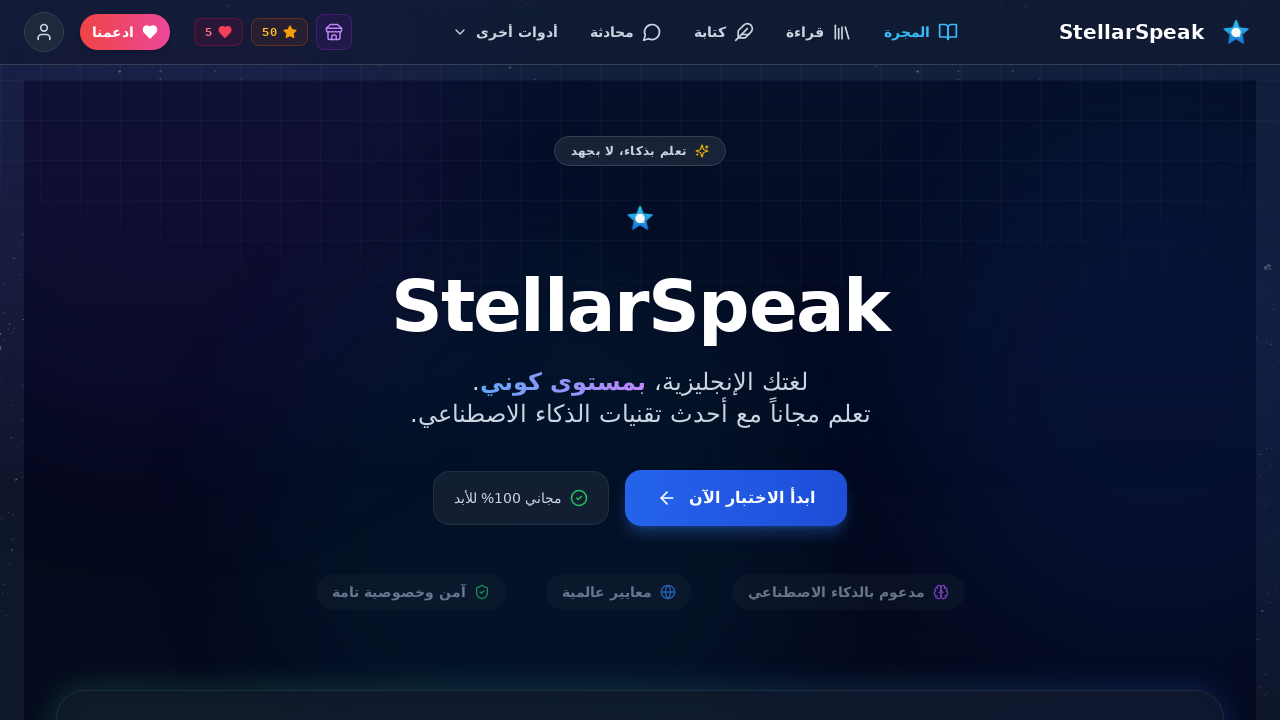

Waited 2 seconds for page to fully load
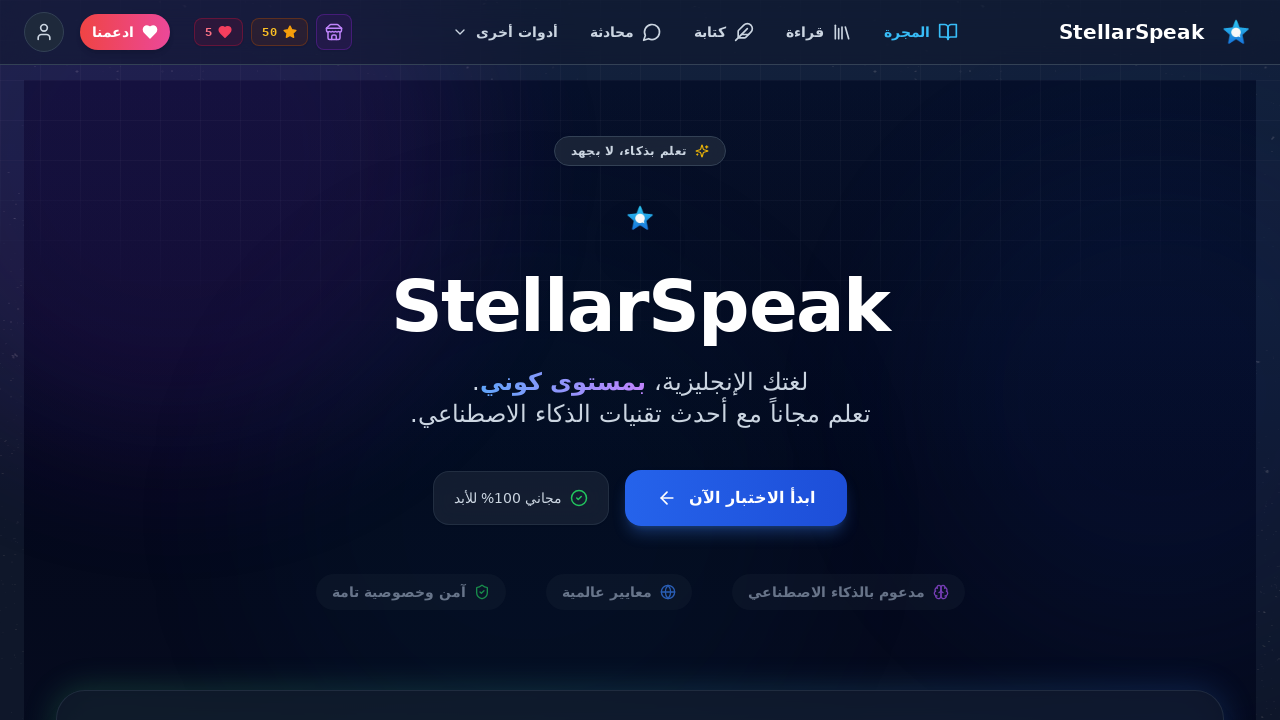

Found 24 total links on homepage
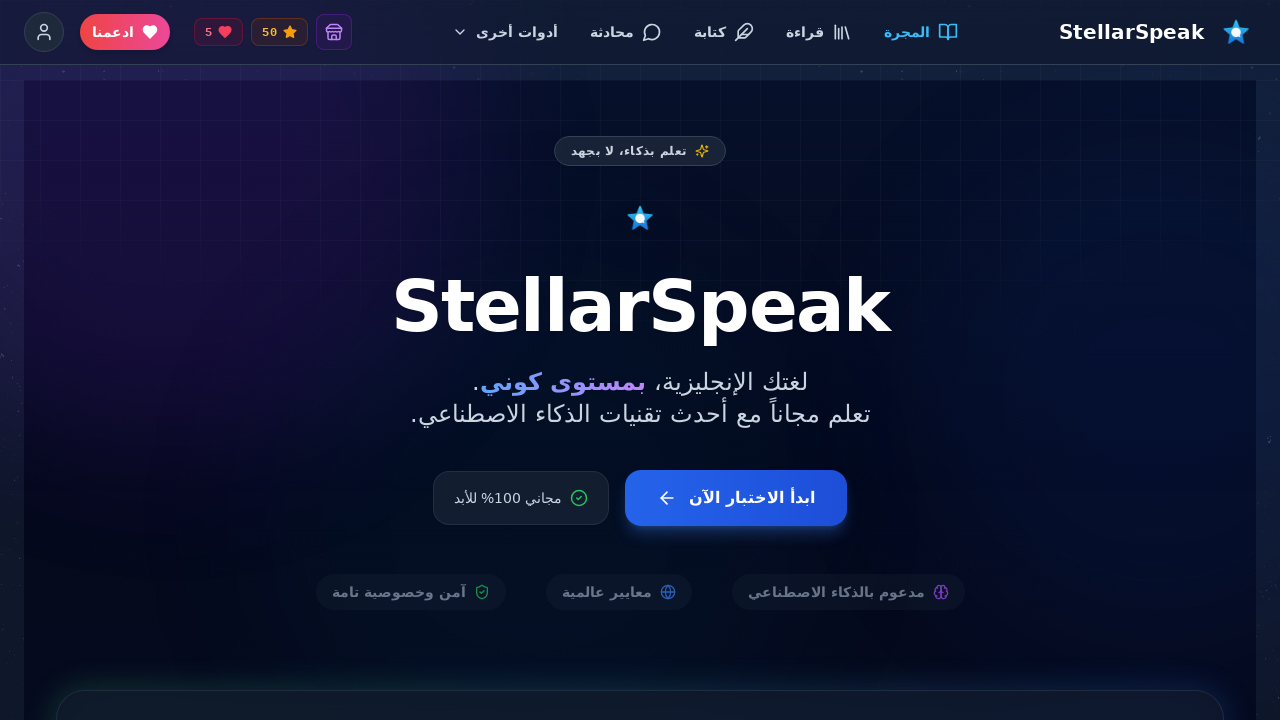

Checked link 6: https://ko-fi.com/stellarspeak (Status: 403)
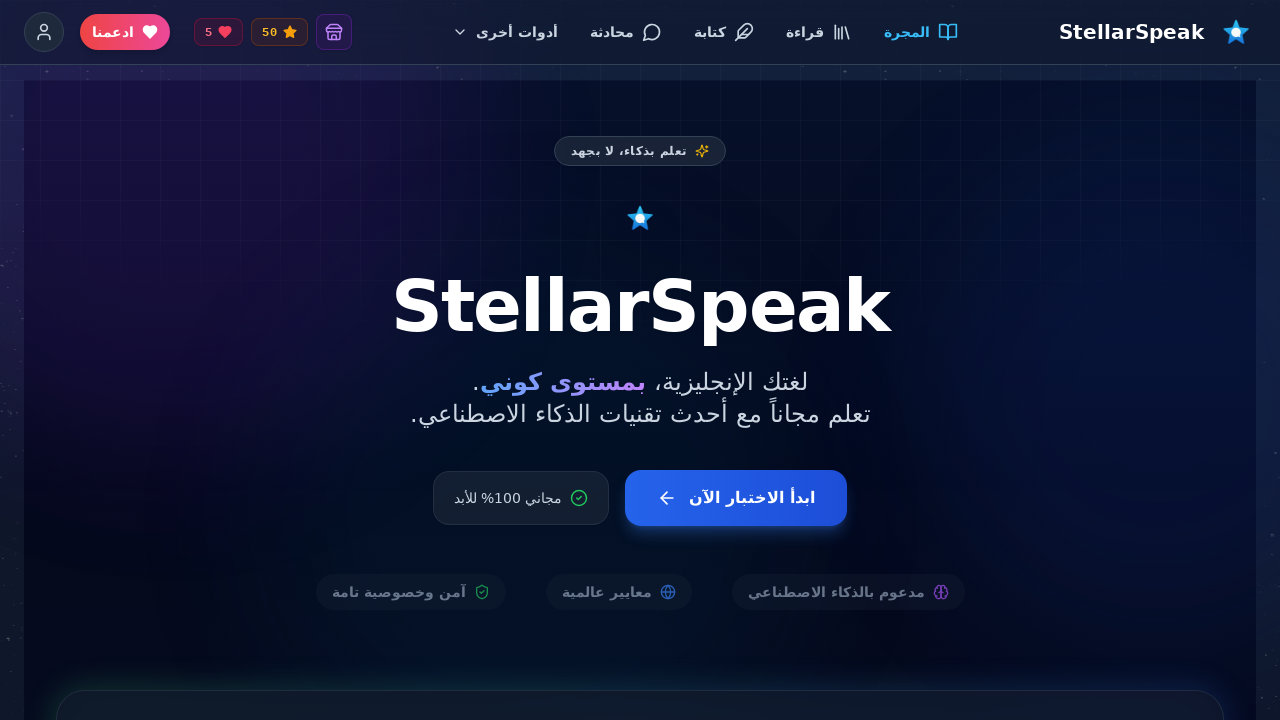

Checked link 7: https://play.google.com/store/apps/details?id=online.stellarspeak.www.twa (Status: 200)
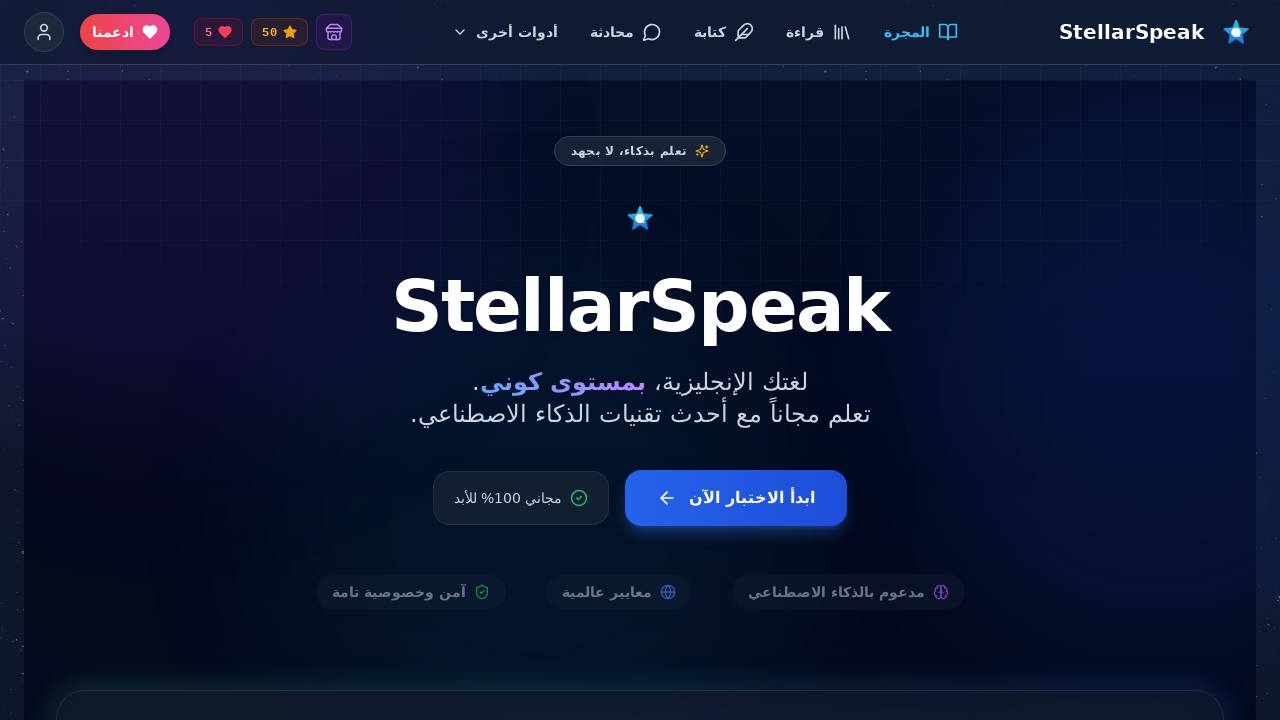

Link validation complete - Found 1 broken links out of first 10 checked
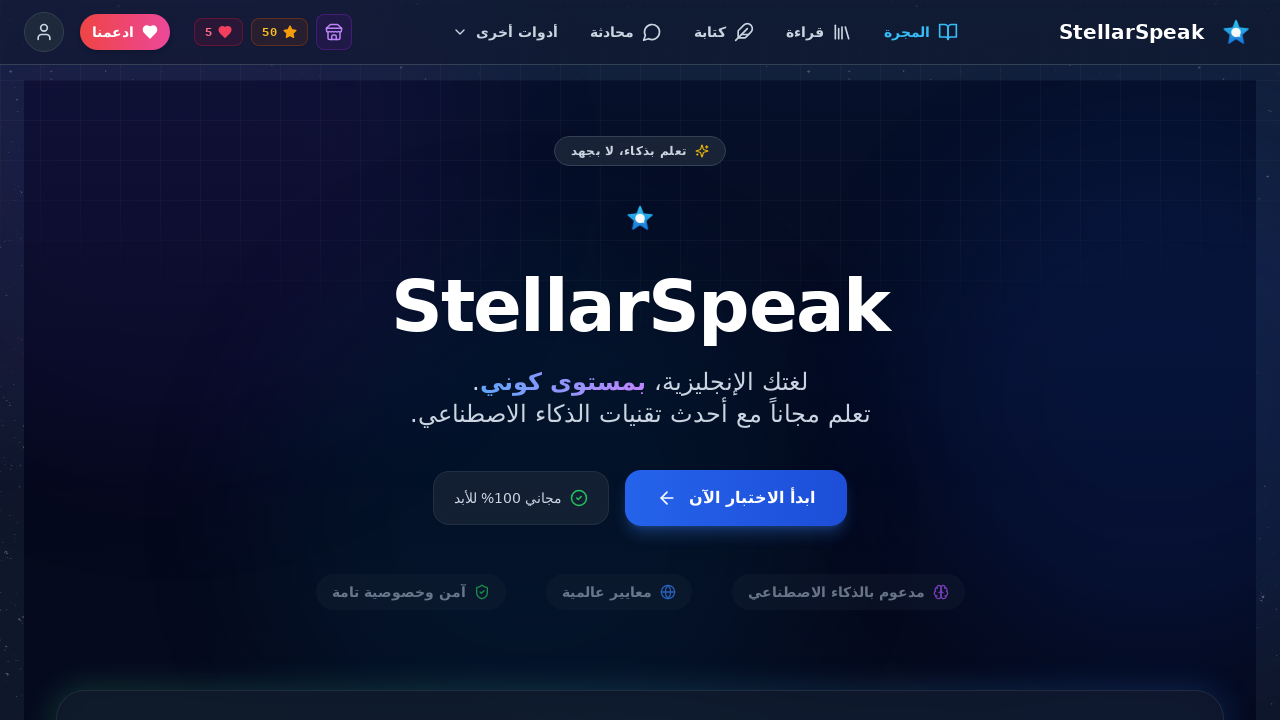

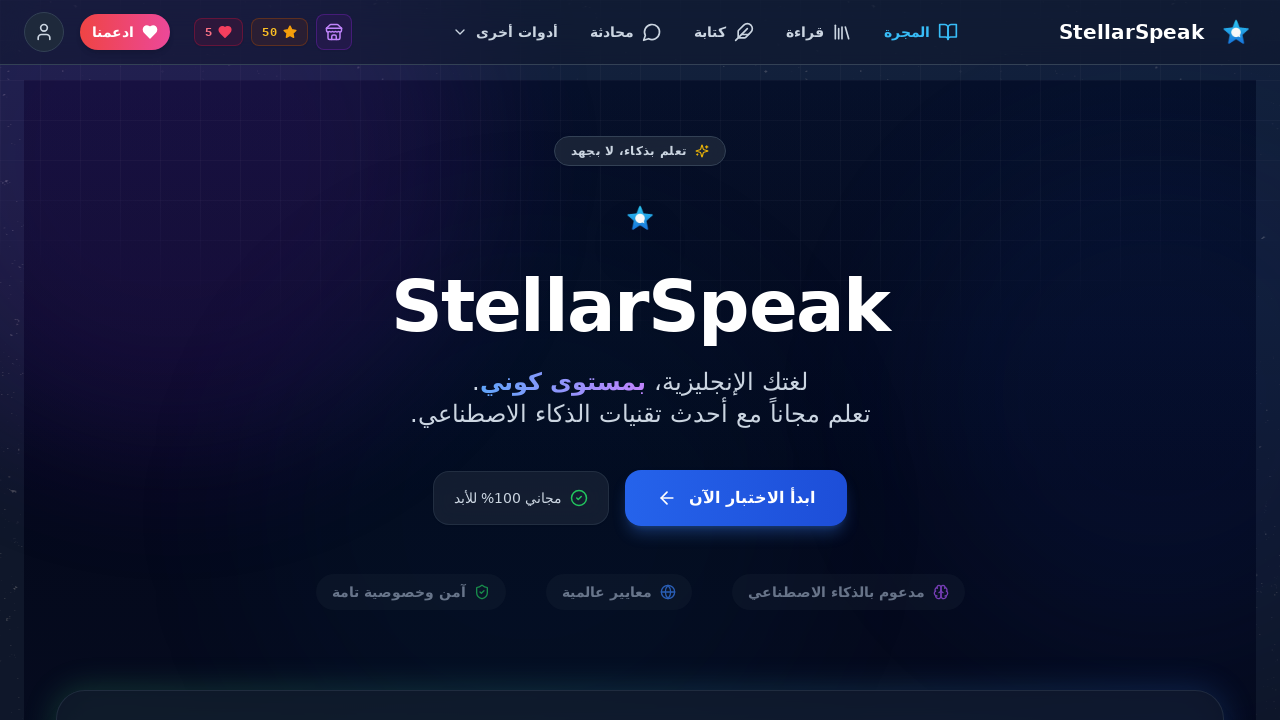